Tests a form submission workflow by reading a hidden attribute value, calculating a mathematical result, filling an input field, checking a checkbox, selecting a radio button, and submitting the form

Starting URL: http://suninjuly.github.io/get_attribute.html

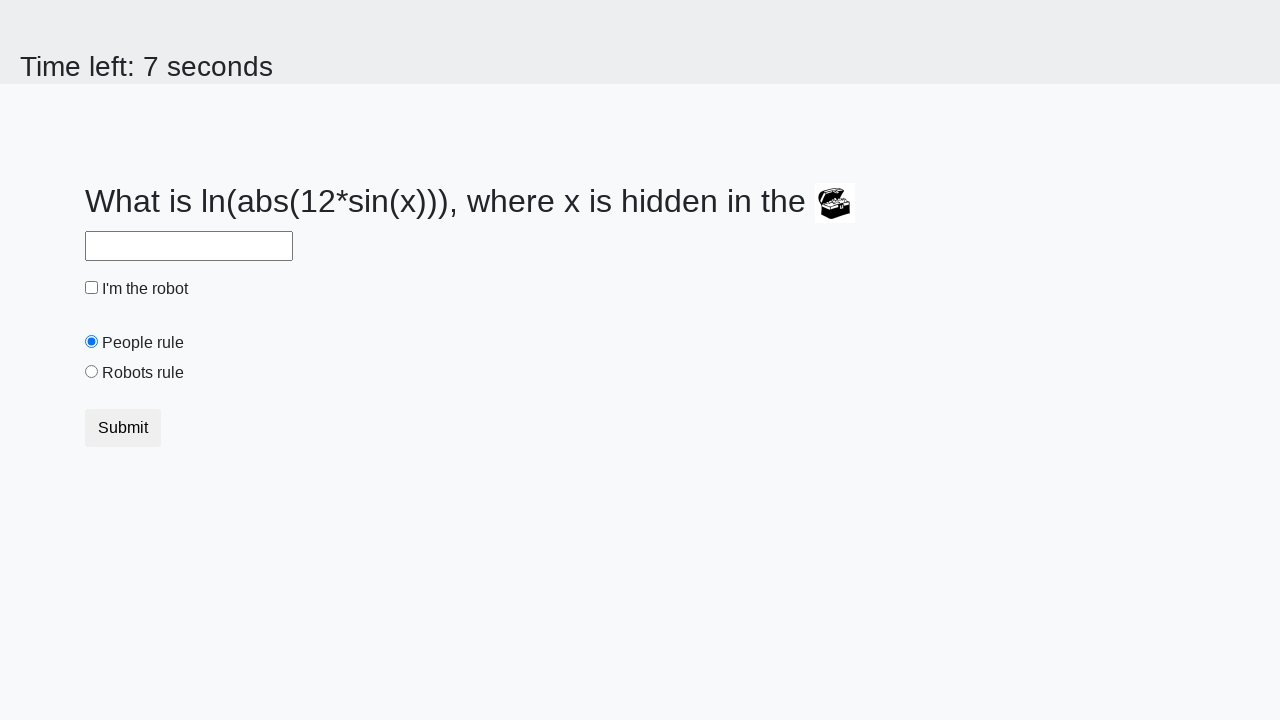

Located treasure element with hidden attribute
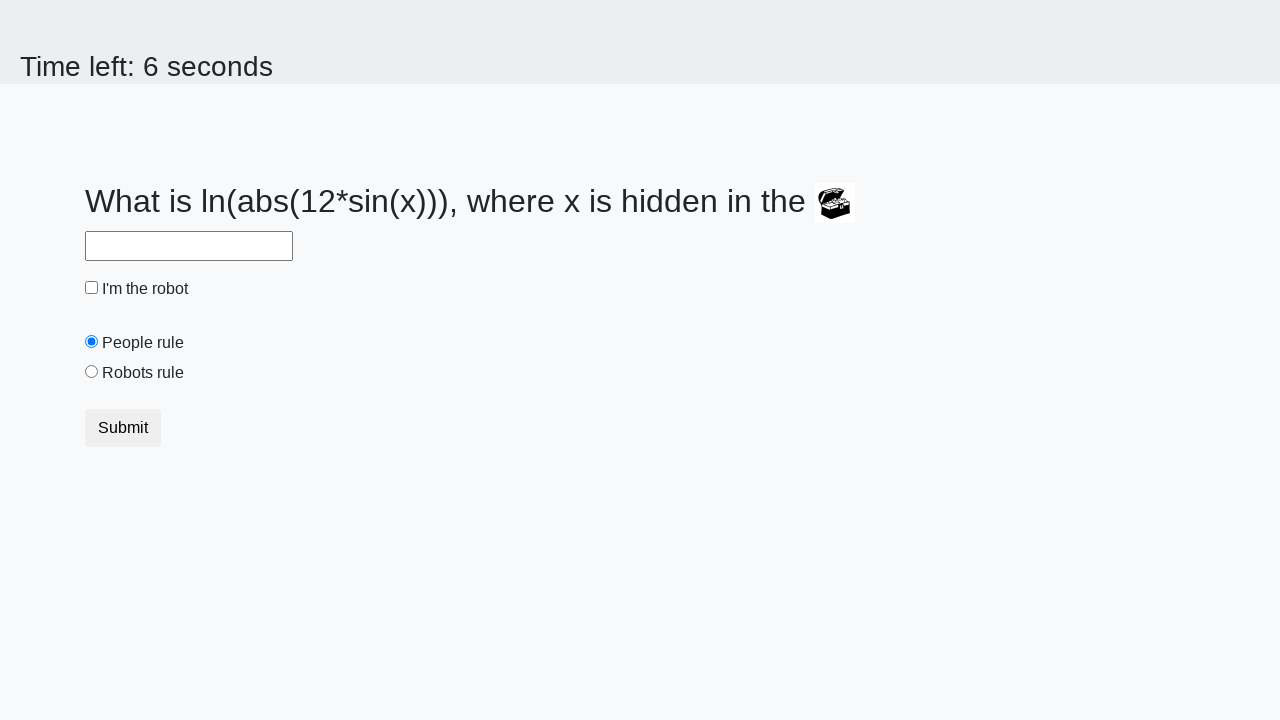

Retrieved hidden attribute valuex: 303
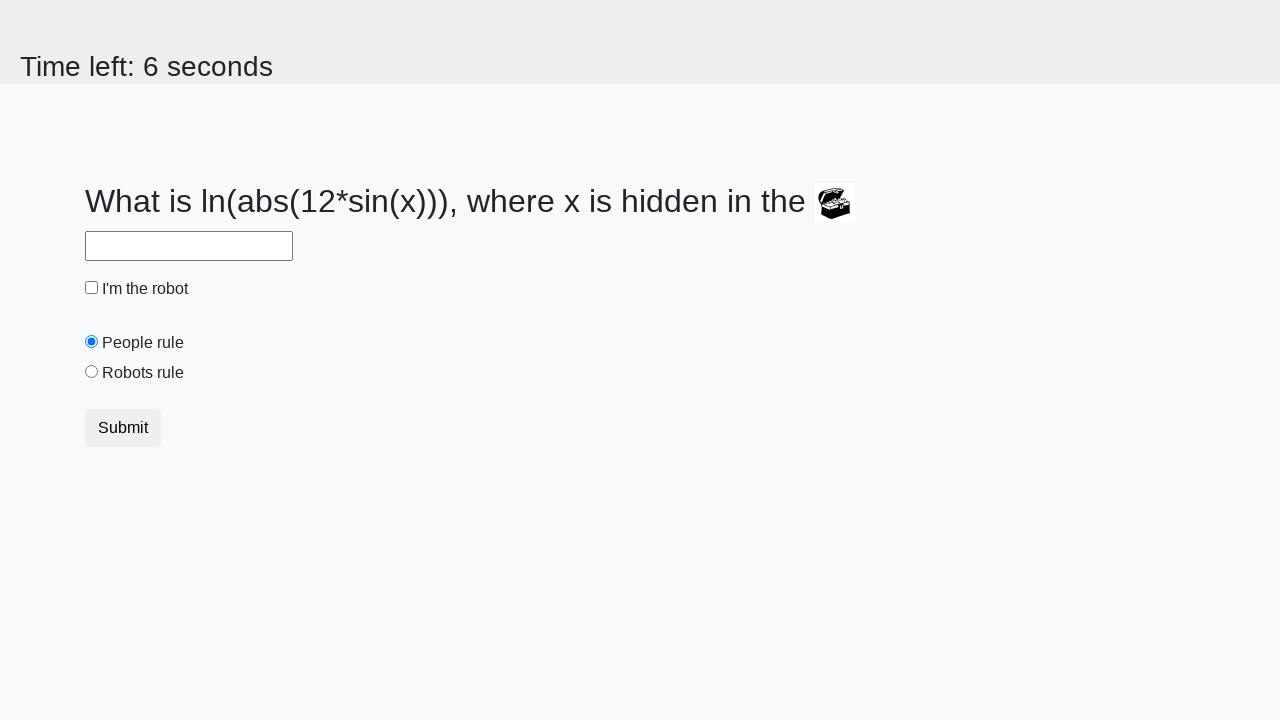

Calculated mathematical result: 2.471449005387444
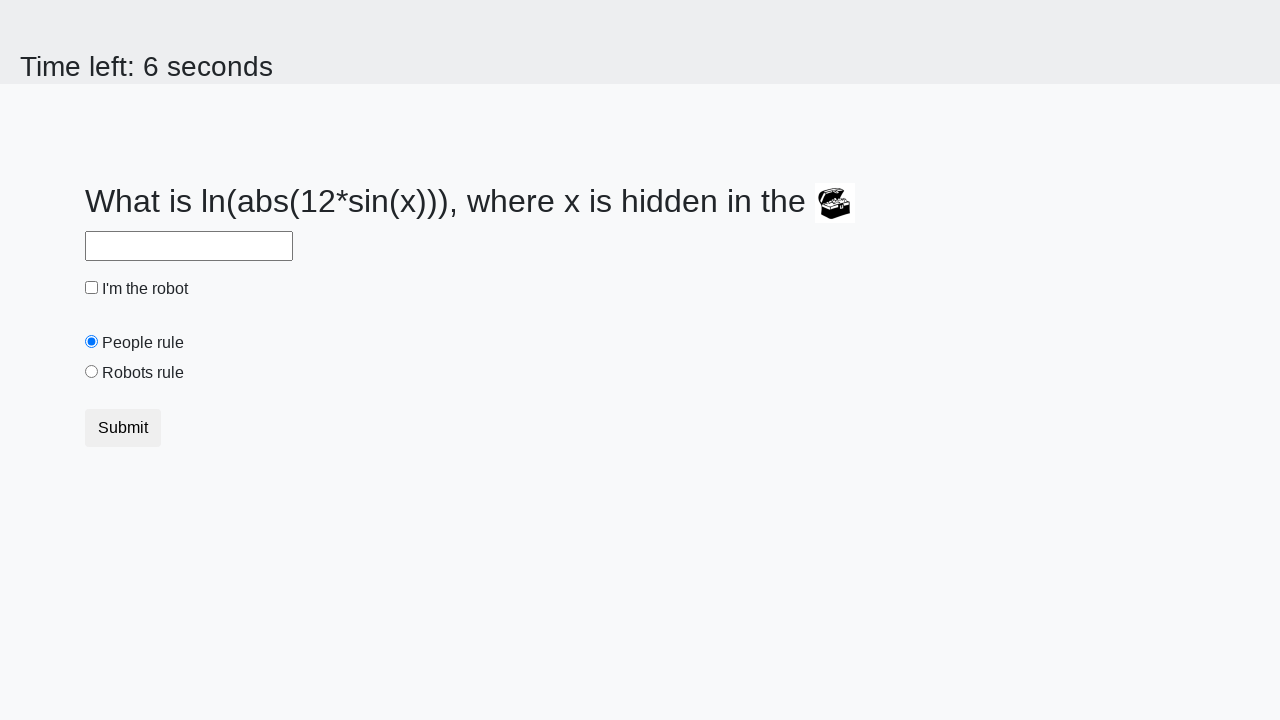

Filled input field with calculated value on input
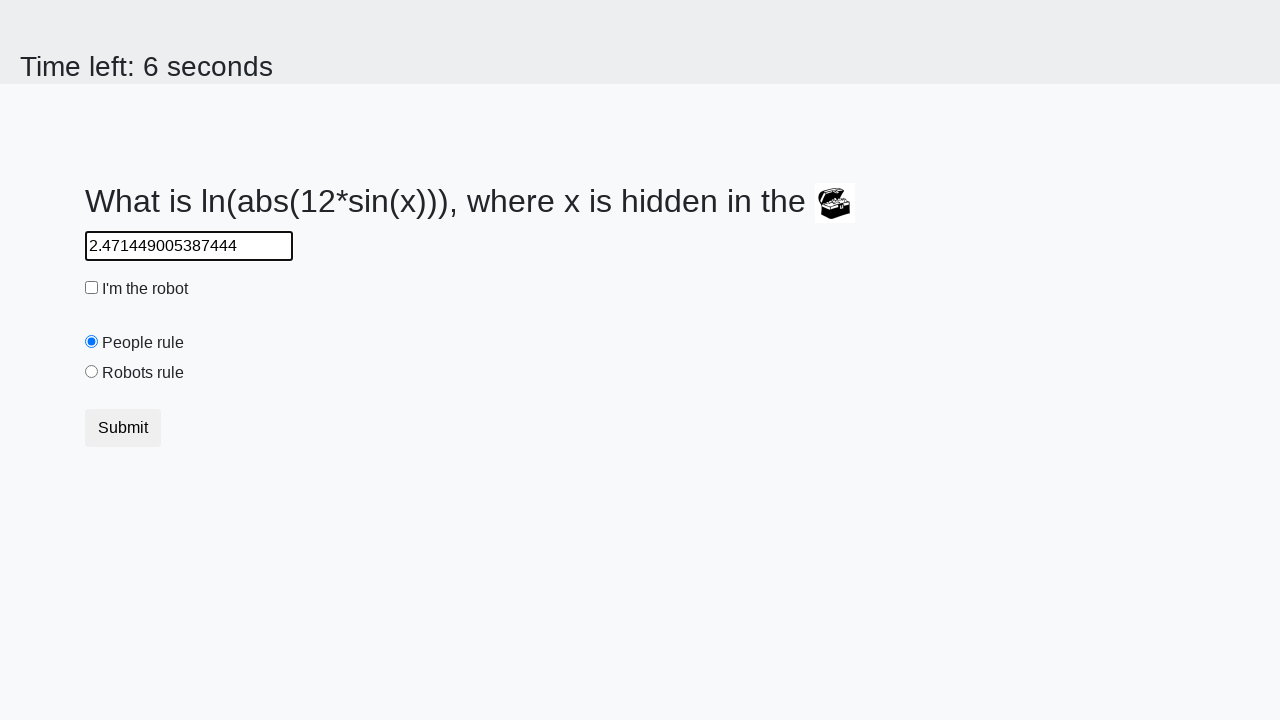

Checked the robot checkbox at (92, 288) on #robotCheckbox
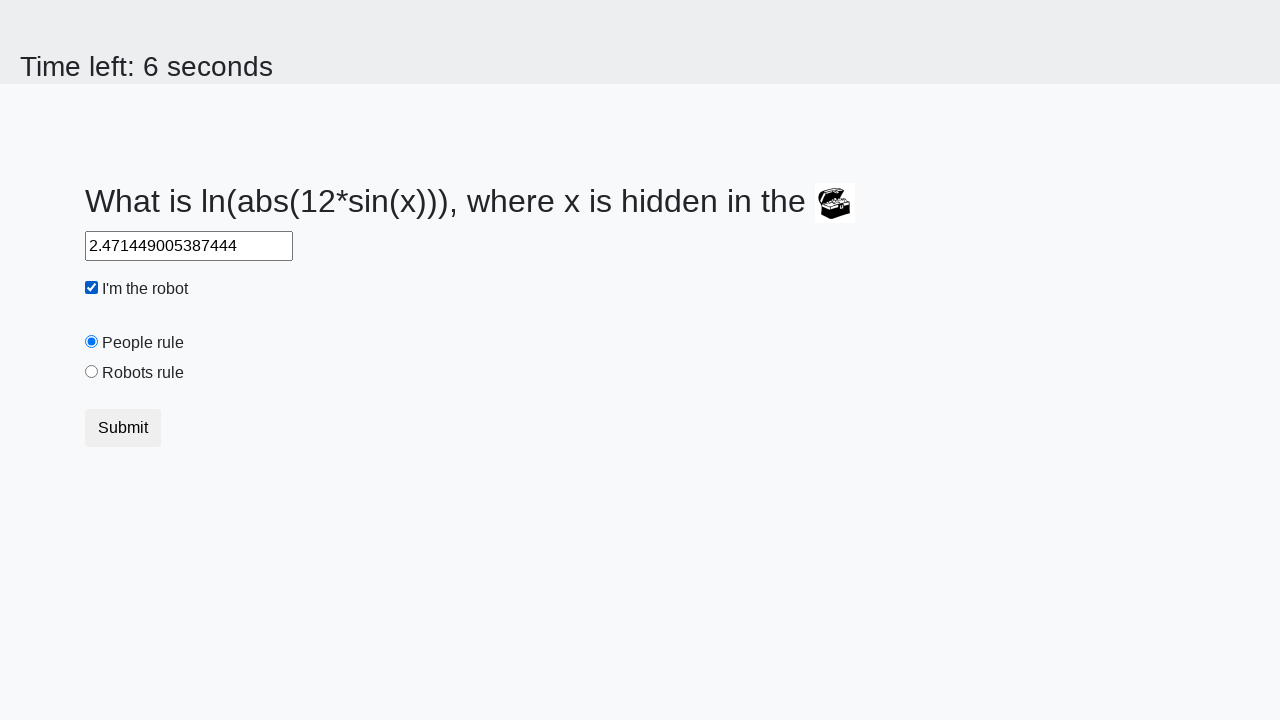

Selected the robots rule radio button at (92, 372) on #robotsRule
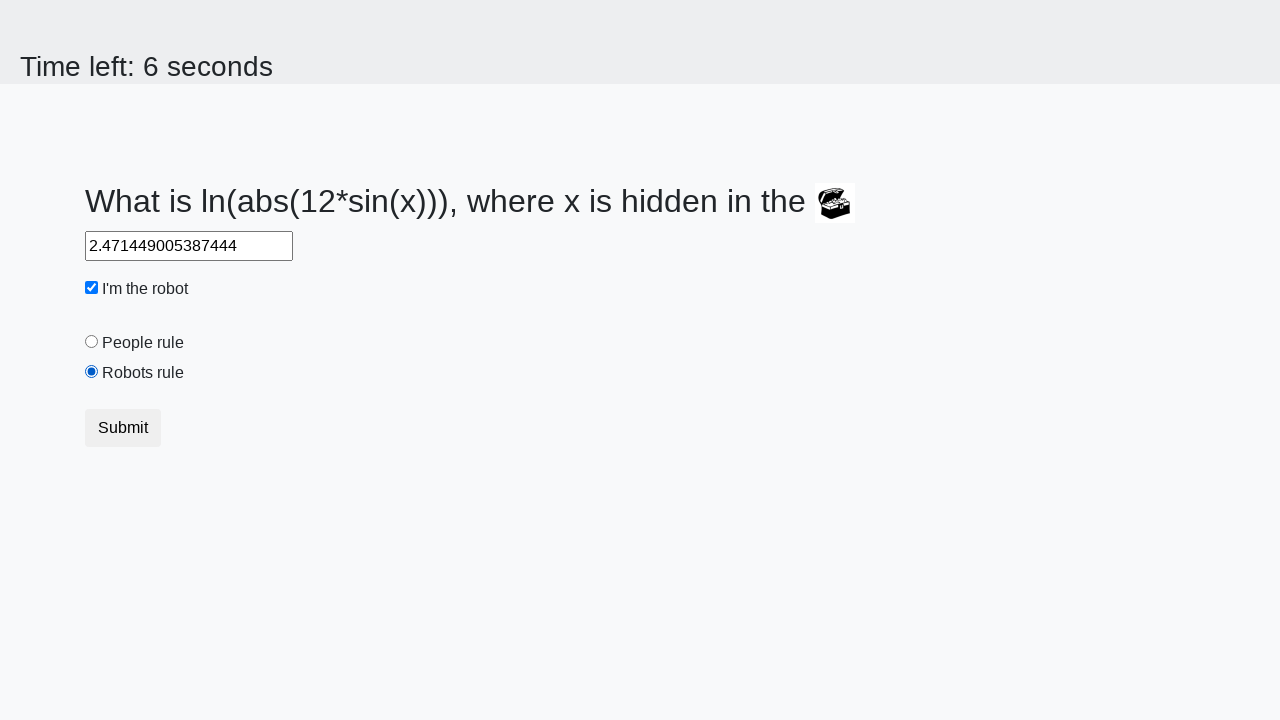

Clicked submit button to submit form at (123, 428) on .btn
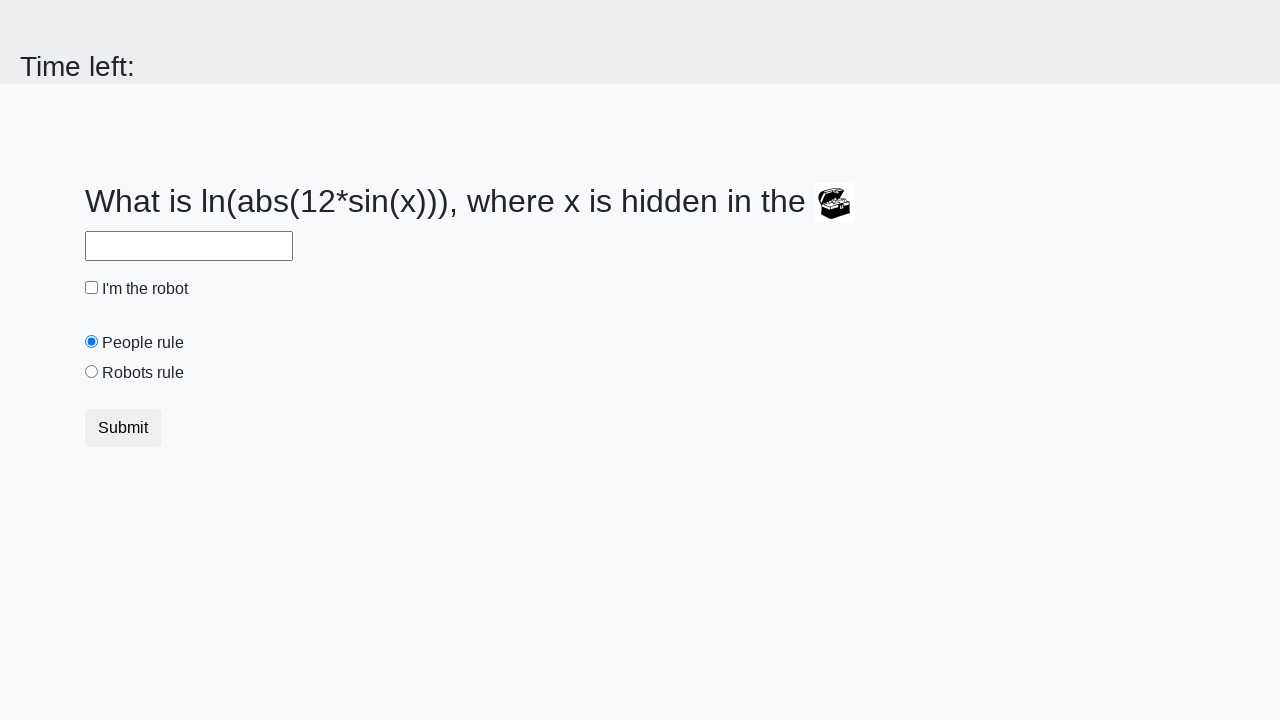

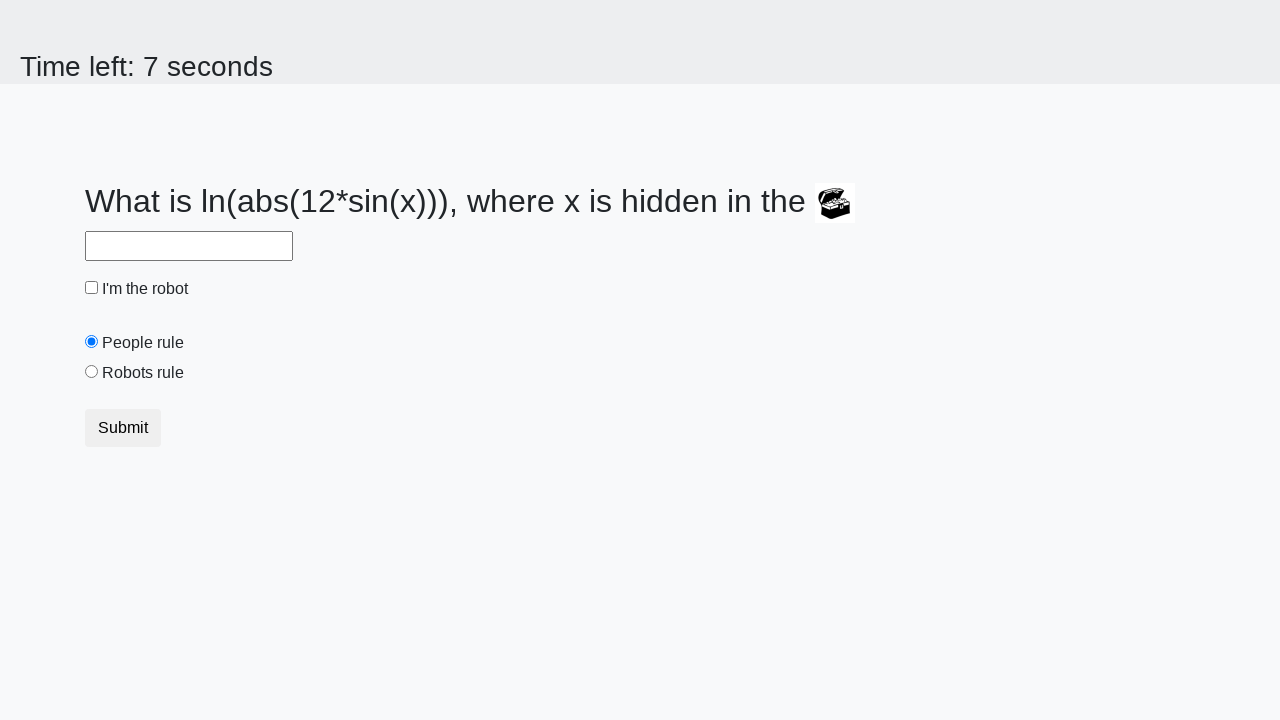